Navigates to a page and clicks on the "OrangeHRM, Inc" link to test basic link navigation functionality

Starting URL: https://opensource-demo.orangehrmlive.com/web/index.php/auth/login

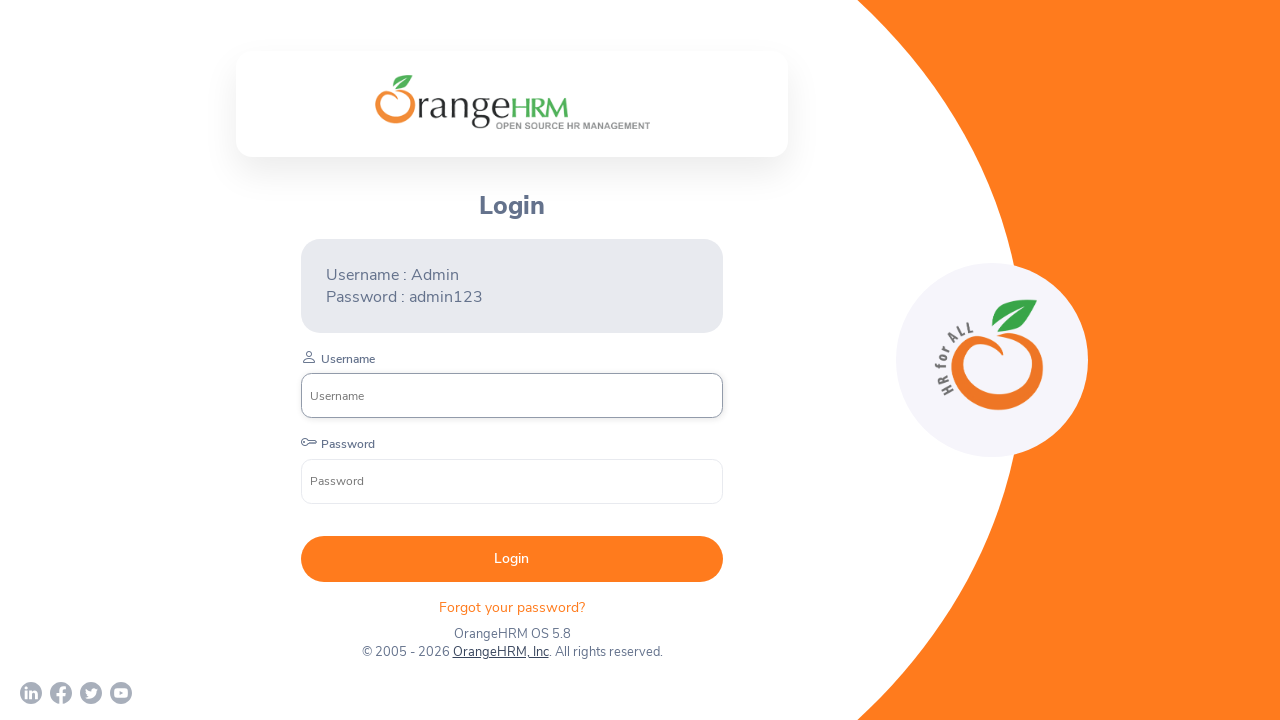

Waited for page to load (networkidle)
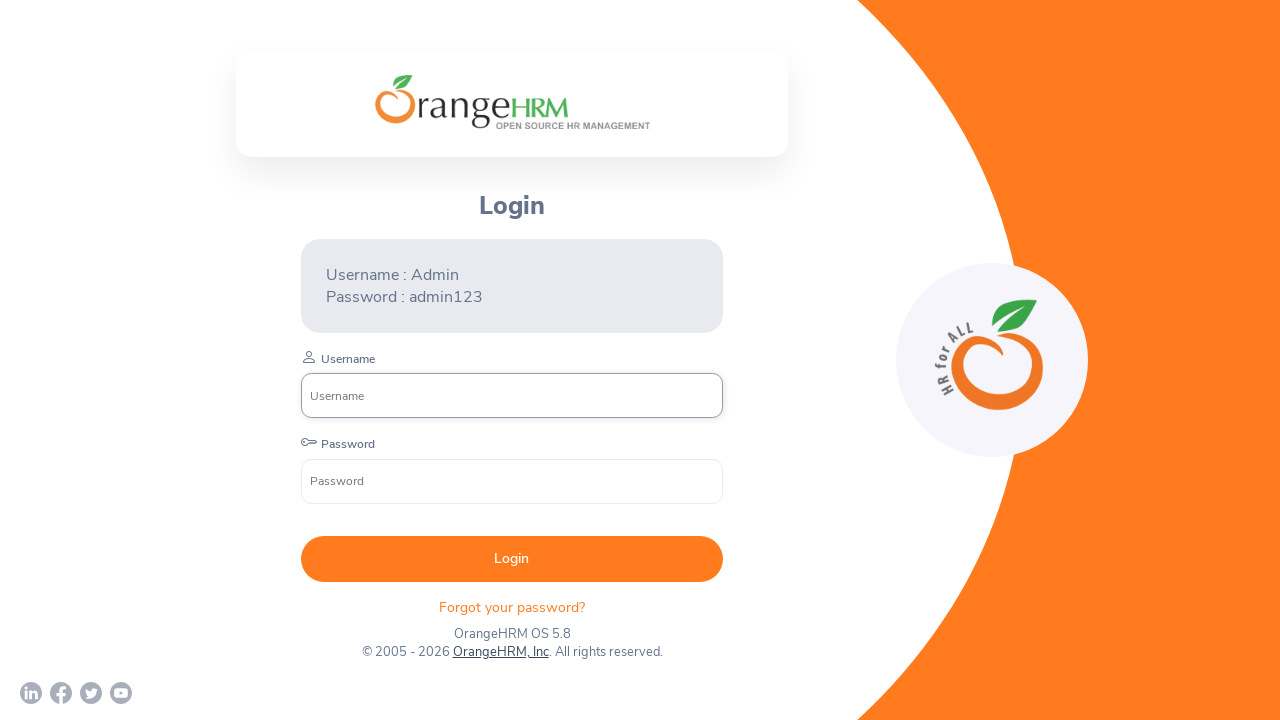

Clicked on the 'OrangeHRM, Inc' link at (500, 652) on text=OrangeHRM, Inc
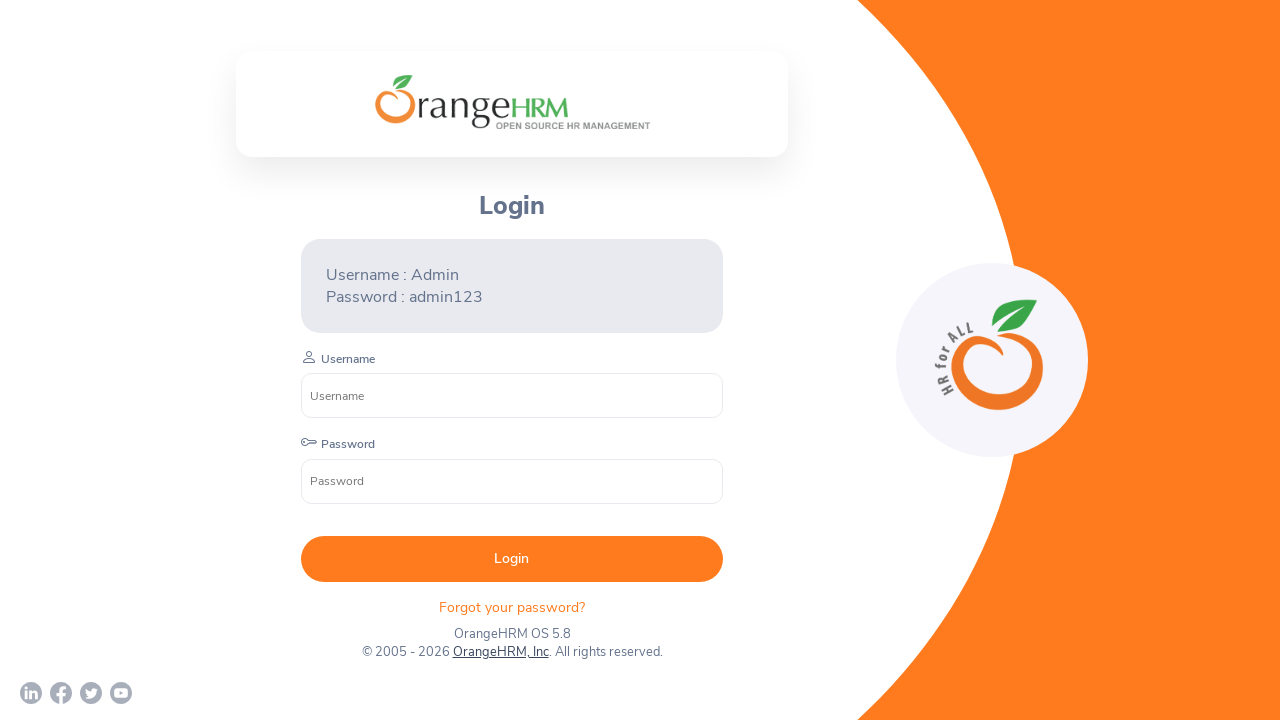

Waited for page to load after clicking link
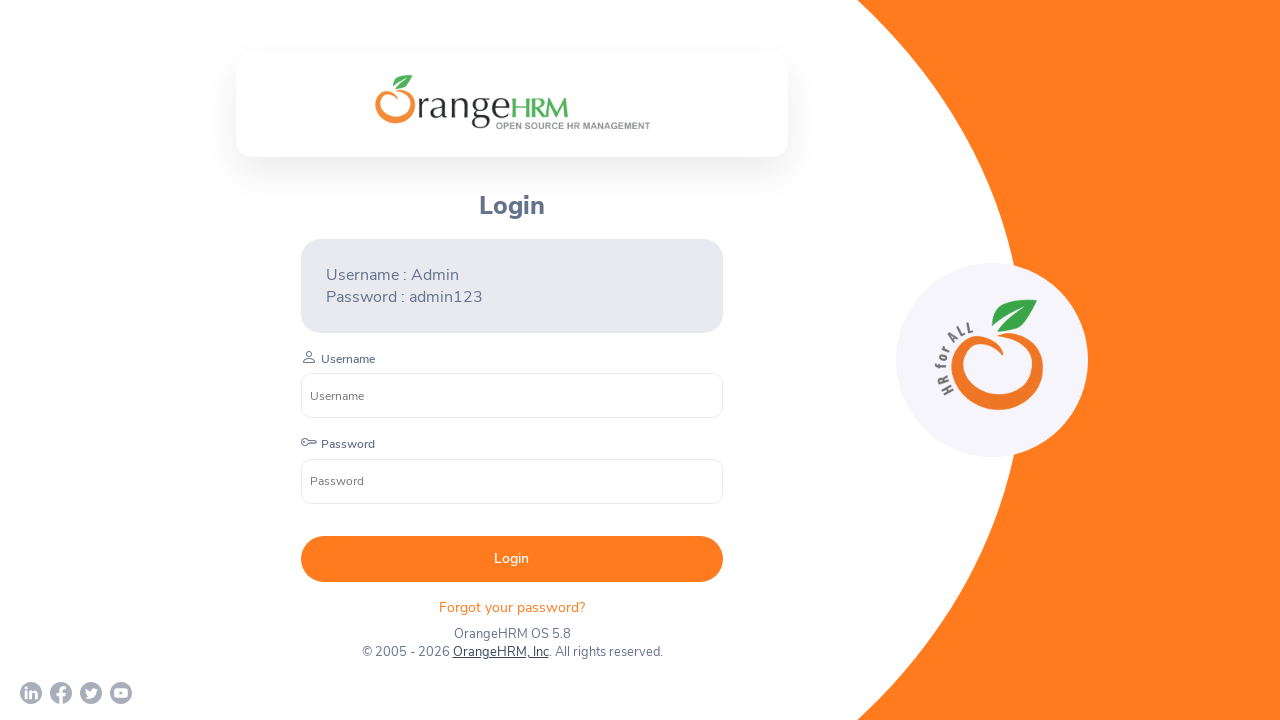

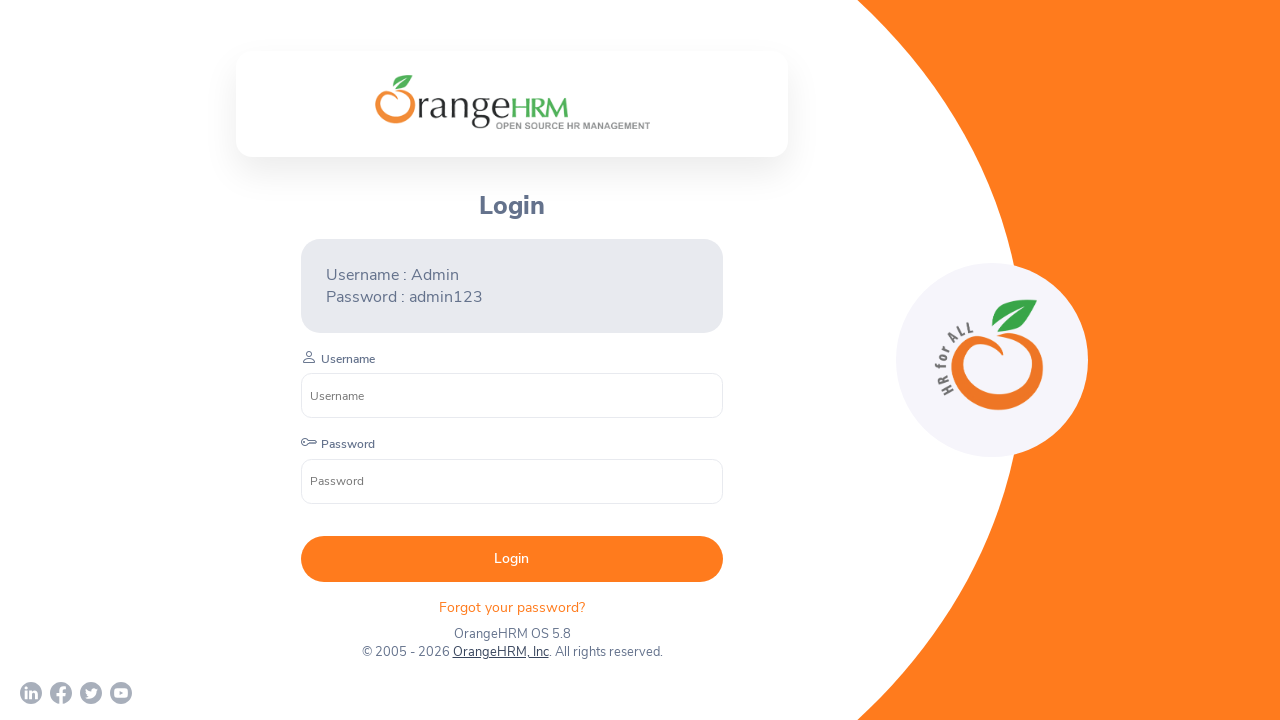